Tests selecting all checkboxes on the page by clicking each one and verifying they all become selected

Starting URL: https://popageorgianvictor.github.io/PUBLISHED-WEBPAGES/checkbox

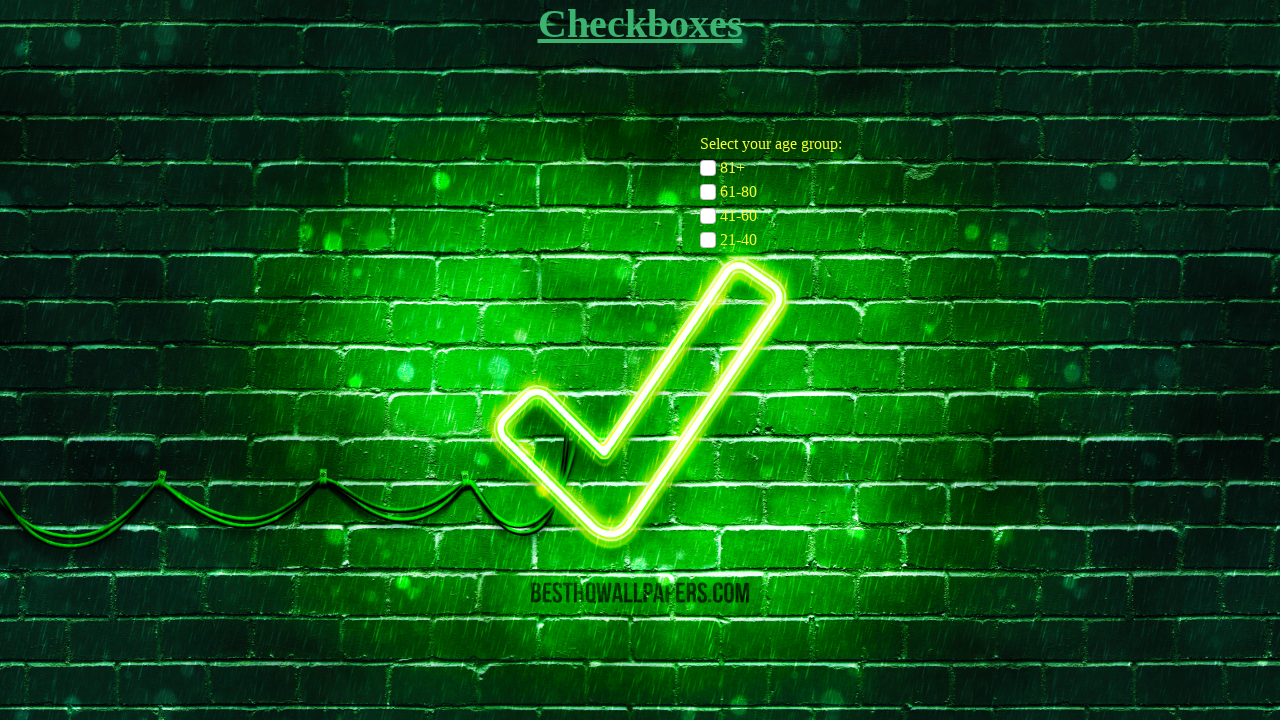

Navigated to checkbox test page
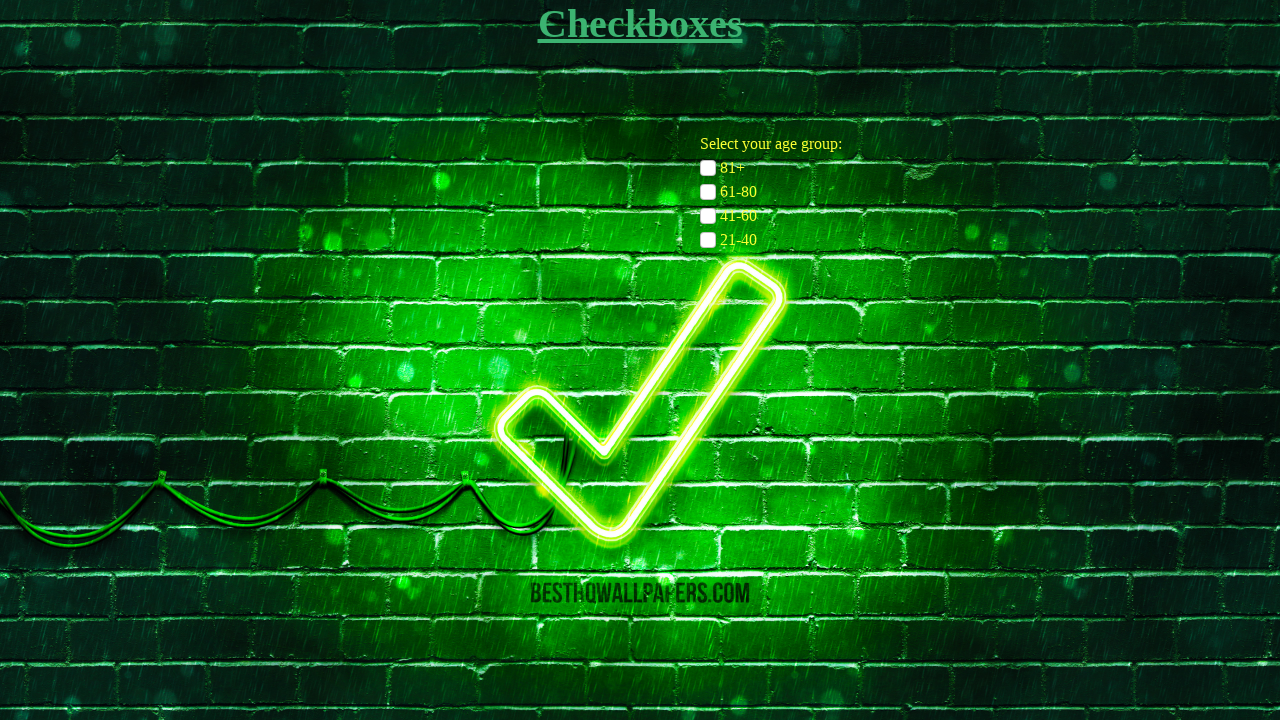

Located all checkboxes on the page
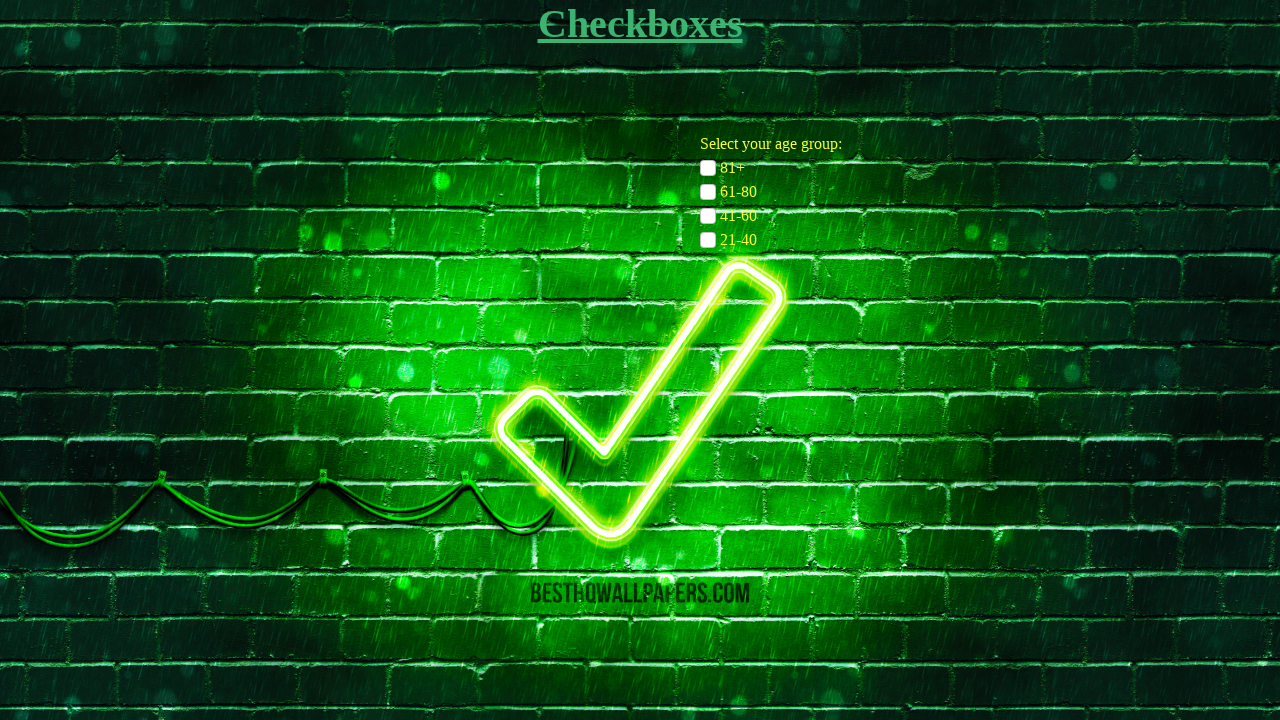

Verified that 4 checkboxes are present on the page
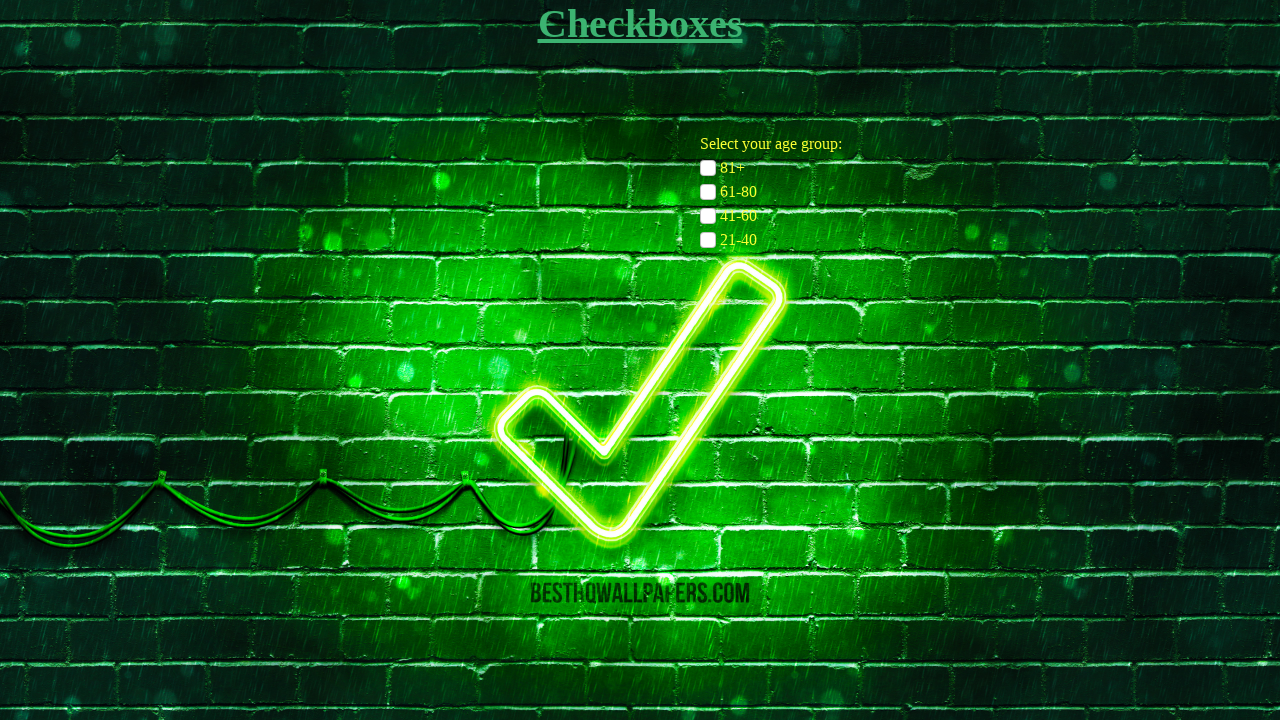

Clicked checkbox at index 0 at (708, 168) on input[name="age-group-checkbox"] >> nth=0
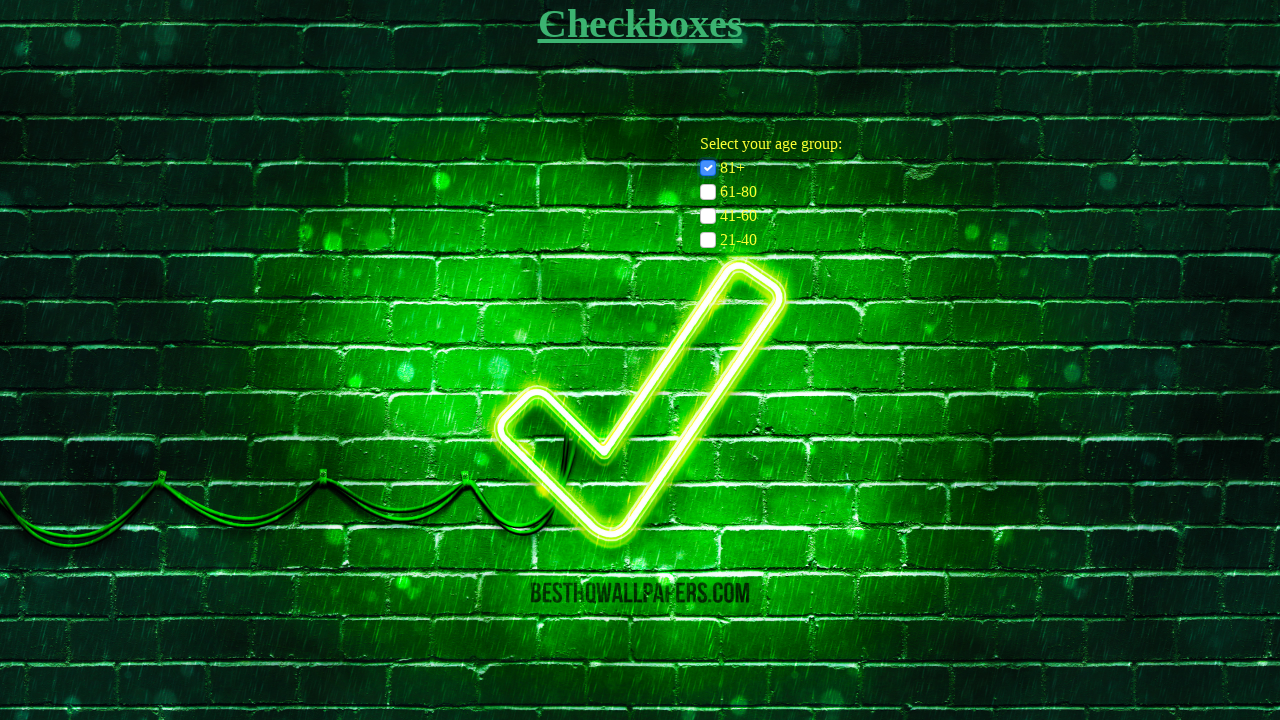

Verified that checkbox at index 0 is now selected
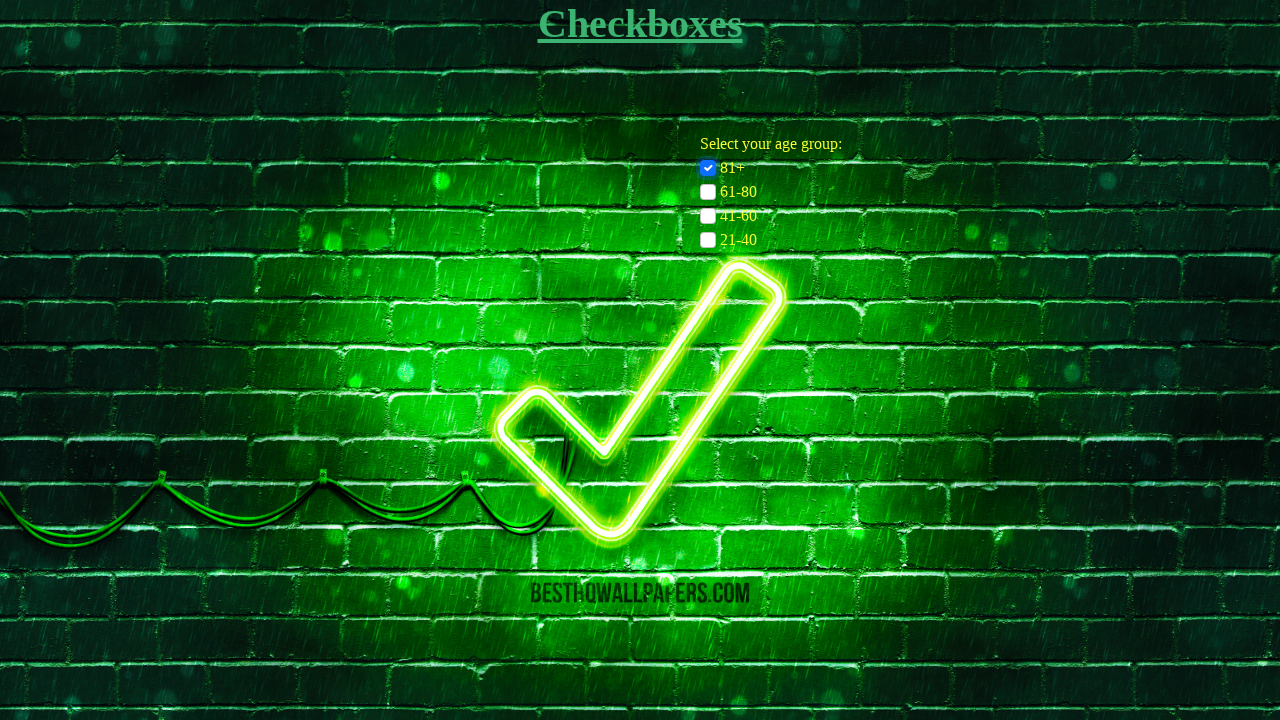

Clicked checkbox at index 1 at (708, 192) on input[name="age-group-checkbox"] >> nth=1
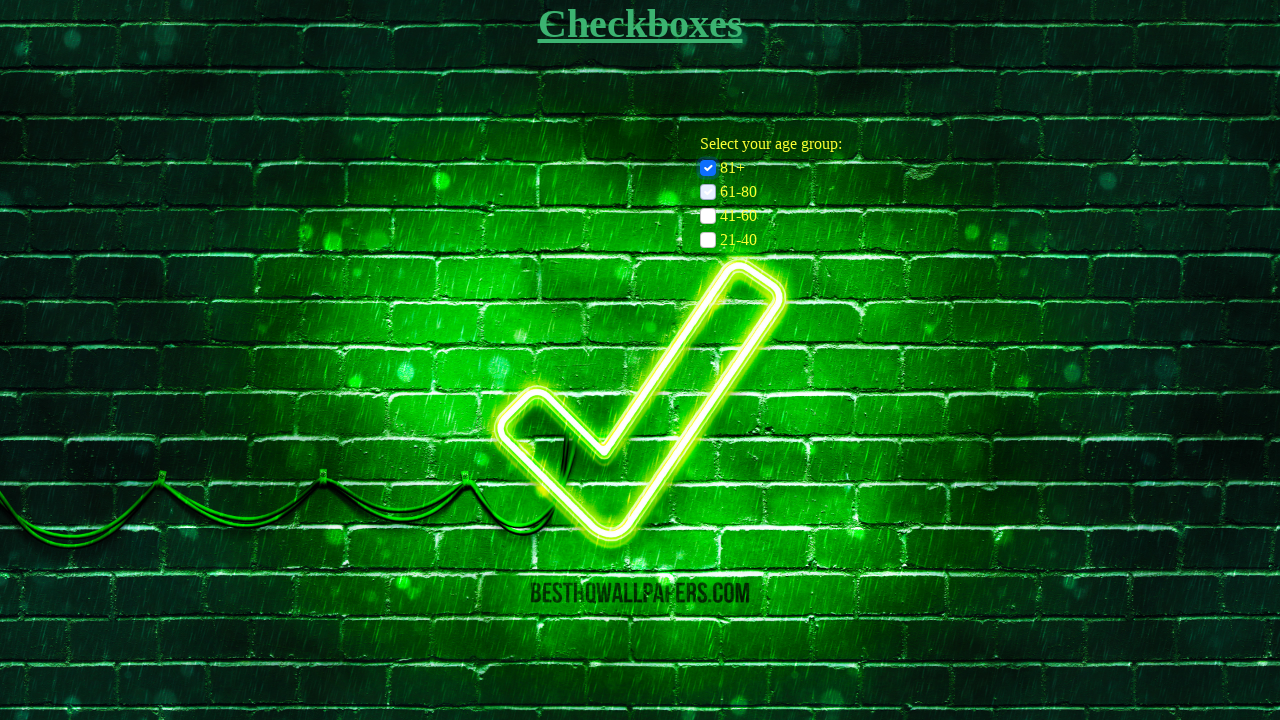

Verified that checkbox at index 1 is now selected
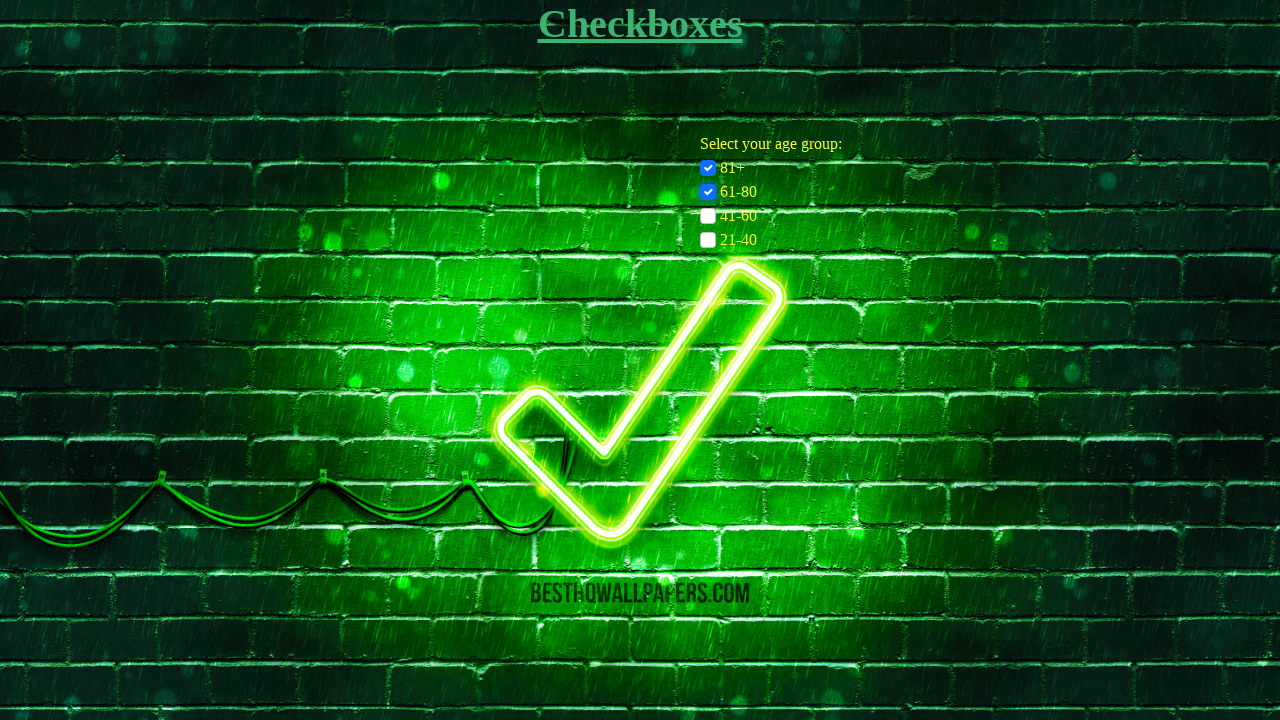

Clicked checkbox at index 2 at (708, 216) on input[name="age-group-checkbox"] >> nth=2
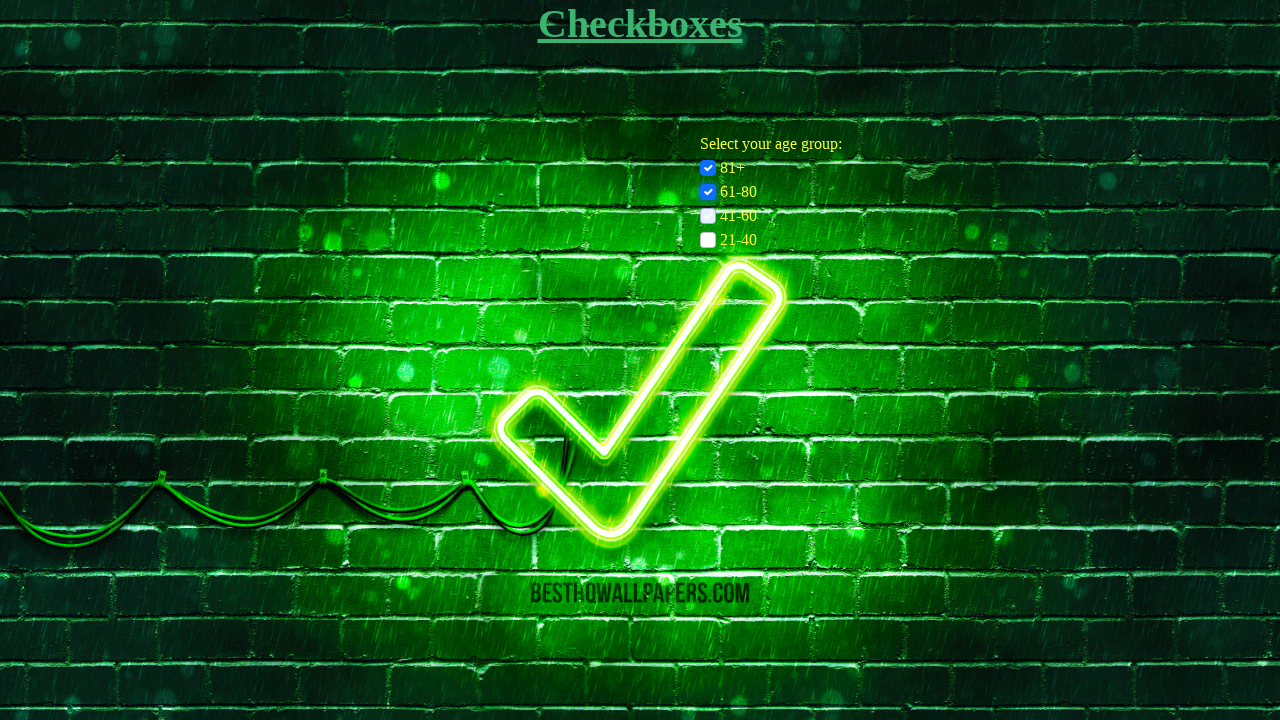

Verified that checkbox at index 2 is now selected
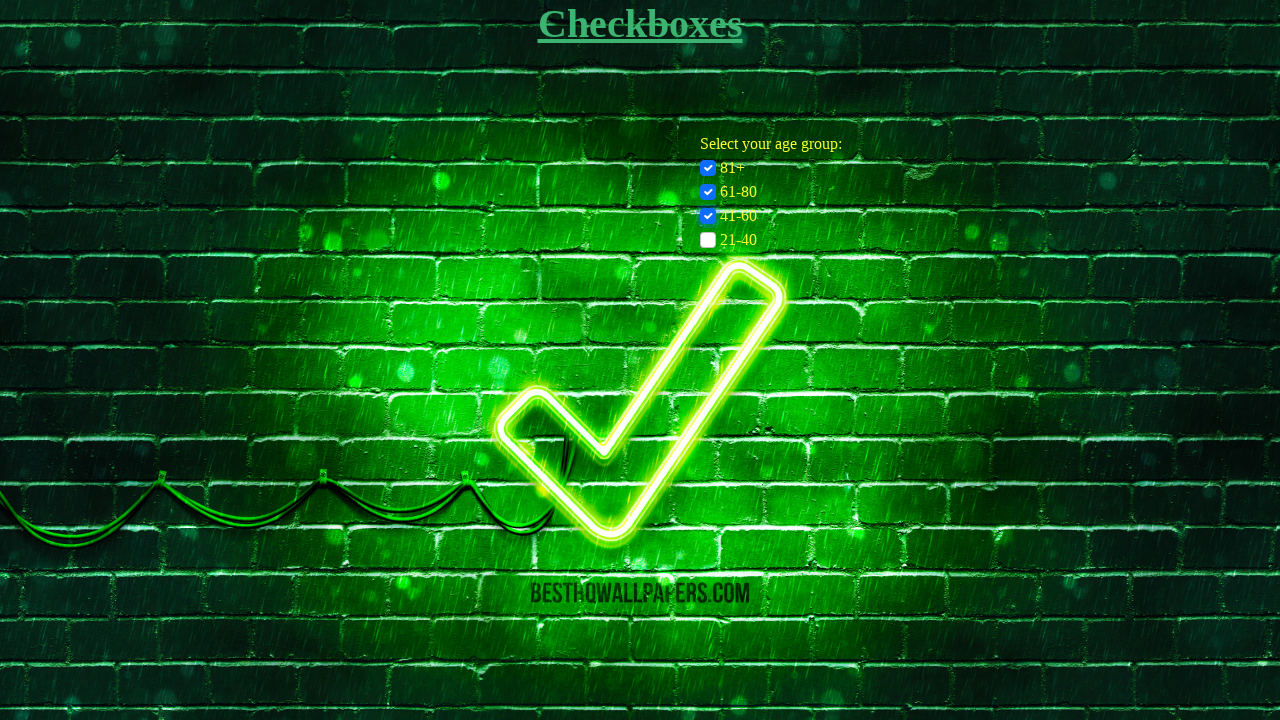

Clicked checkbox at index 3 at (708, 240) on input[name="age-group-checkbox"] >> nth=3
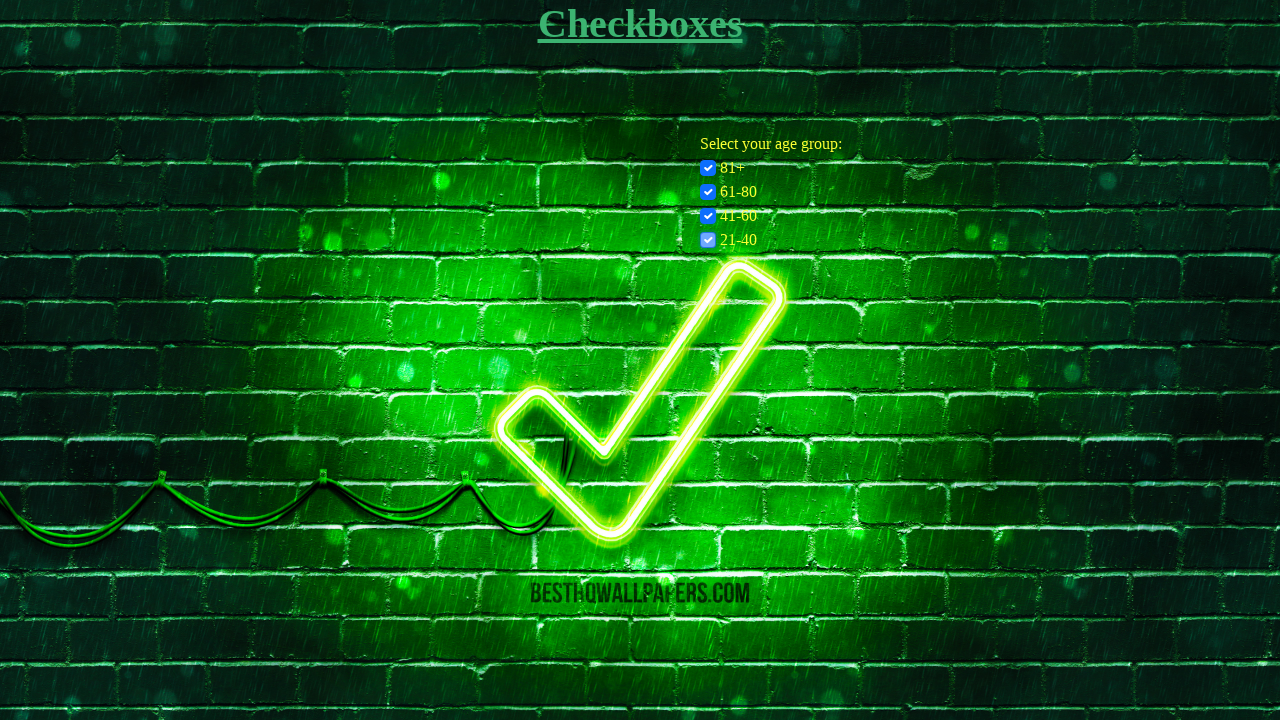

Verified that checkbox at index 3 is now selected
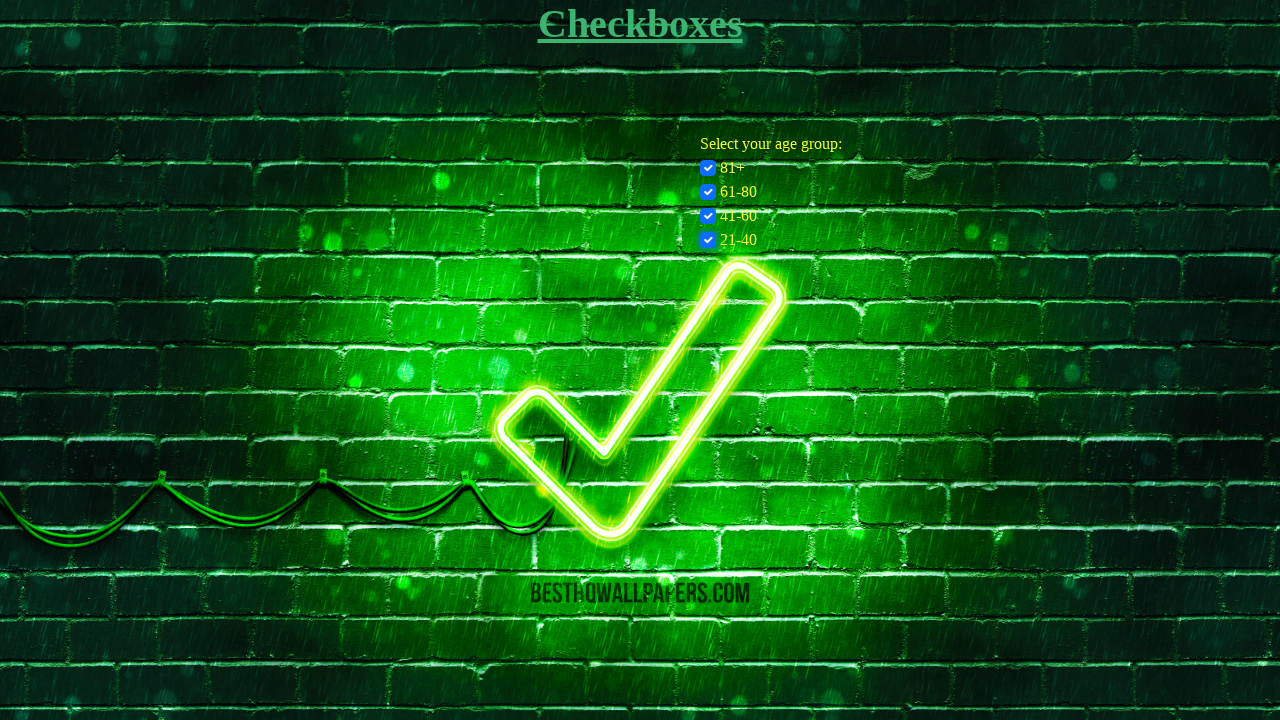

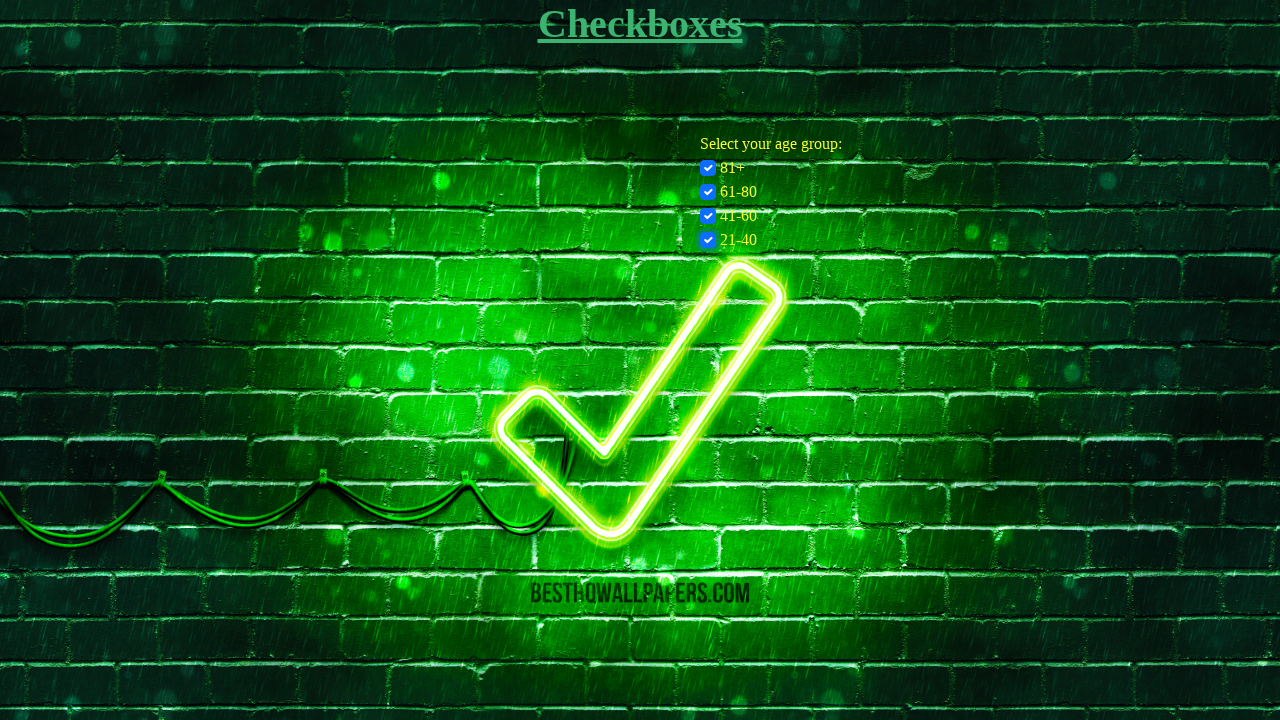